Tests marking all todo items as completed using the 'Mark all as complete' checkbox

Starting URL: https://demo.playwright.dev/todomvc

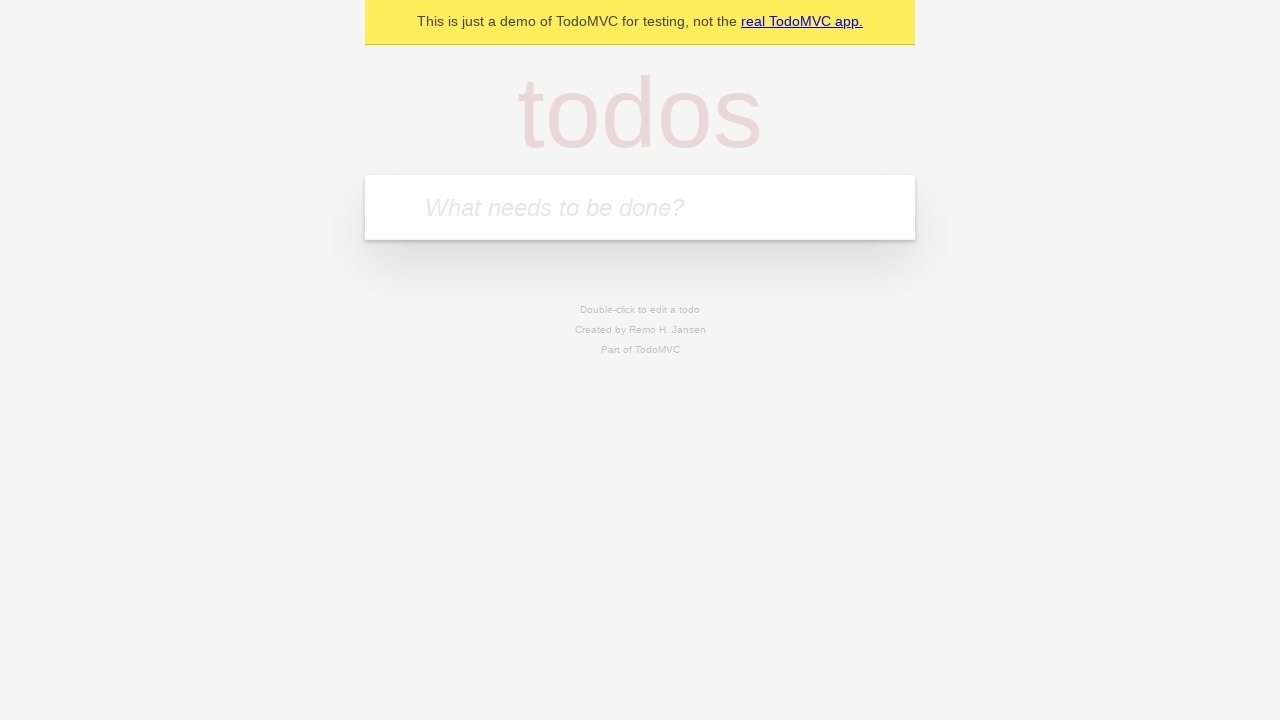

Filled todo input with 'buy some cheese' on internal:attr=[placeholder="What needs to be done?"i]
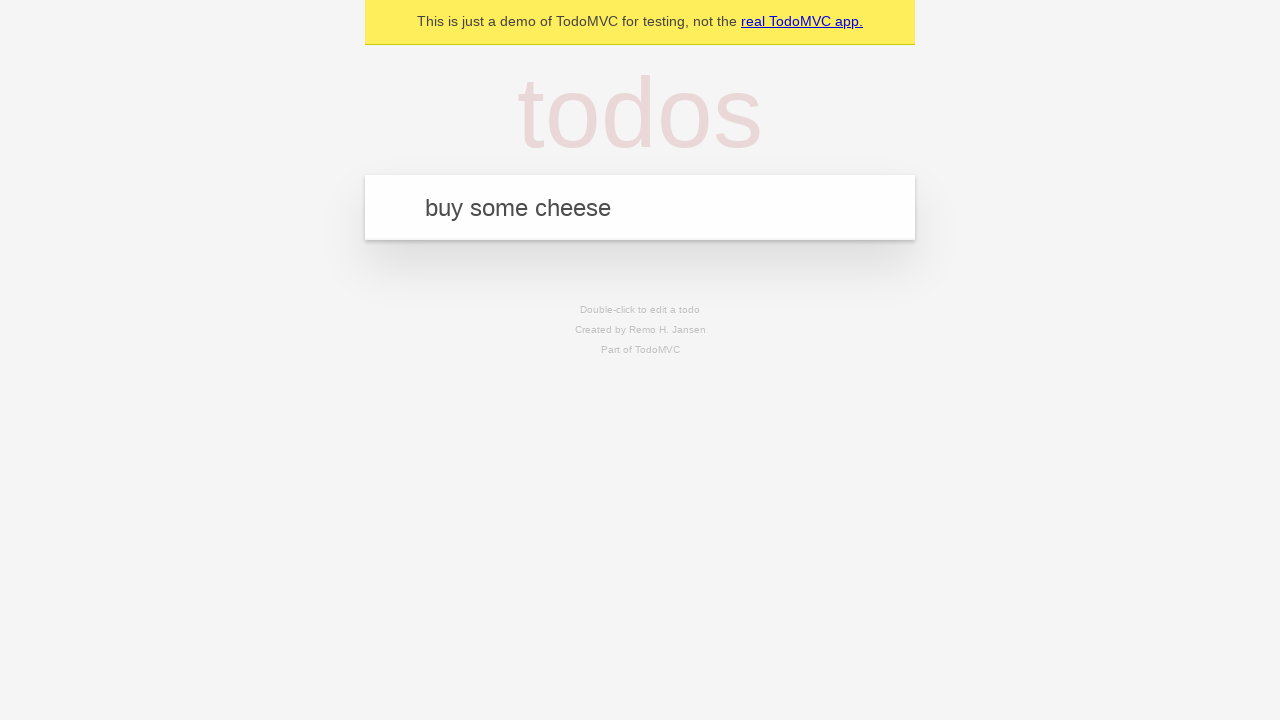

Pressed Enter to add first todo item on internal:attr=[placeholder="What needs to be done?"i]
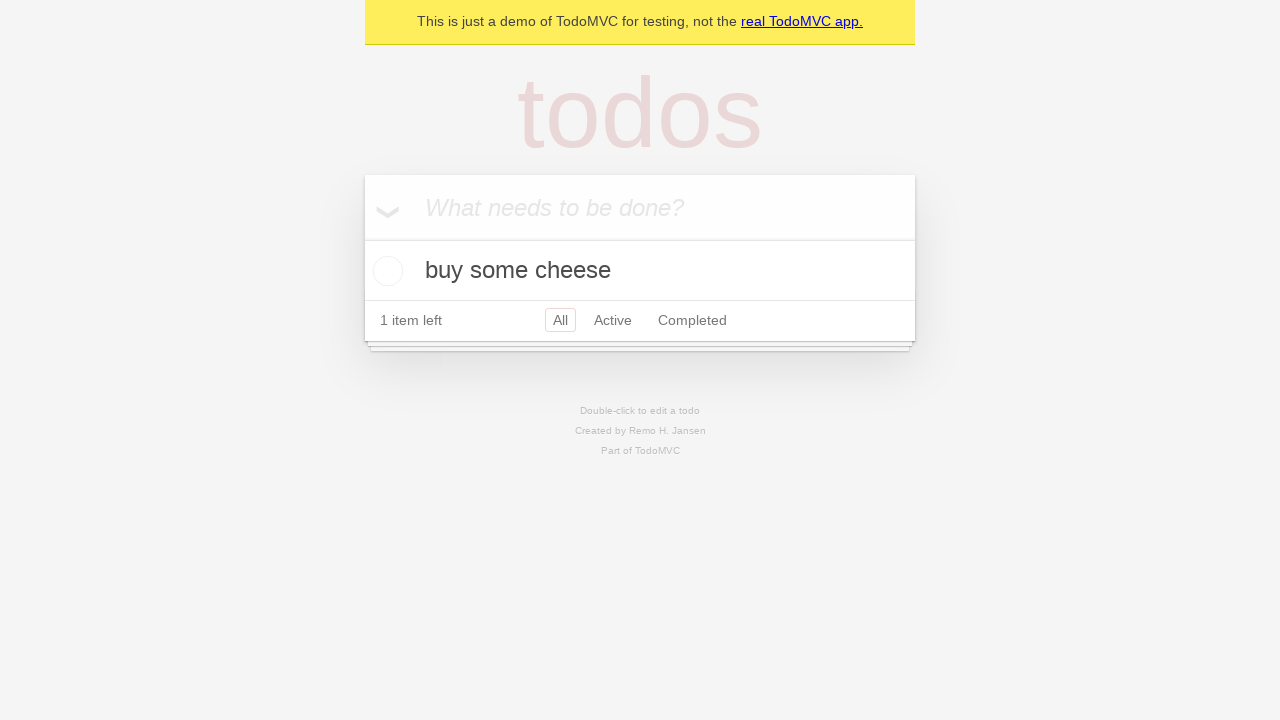

Filled todo input with 'feed the cat' on internal:attr=[placeholder="What needs to be done?"i]
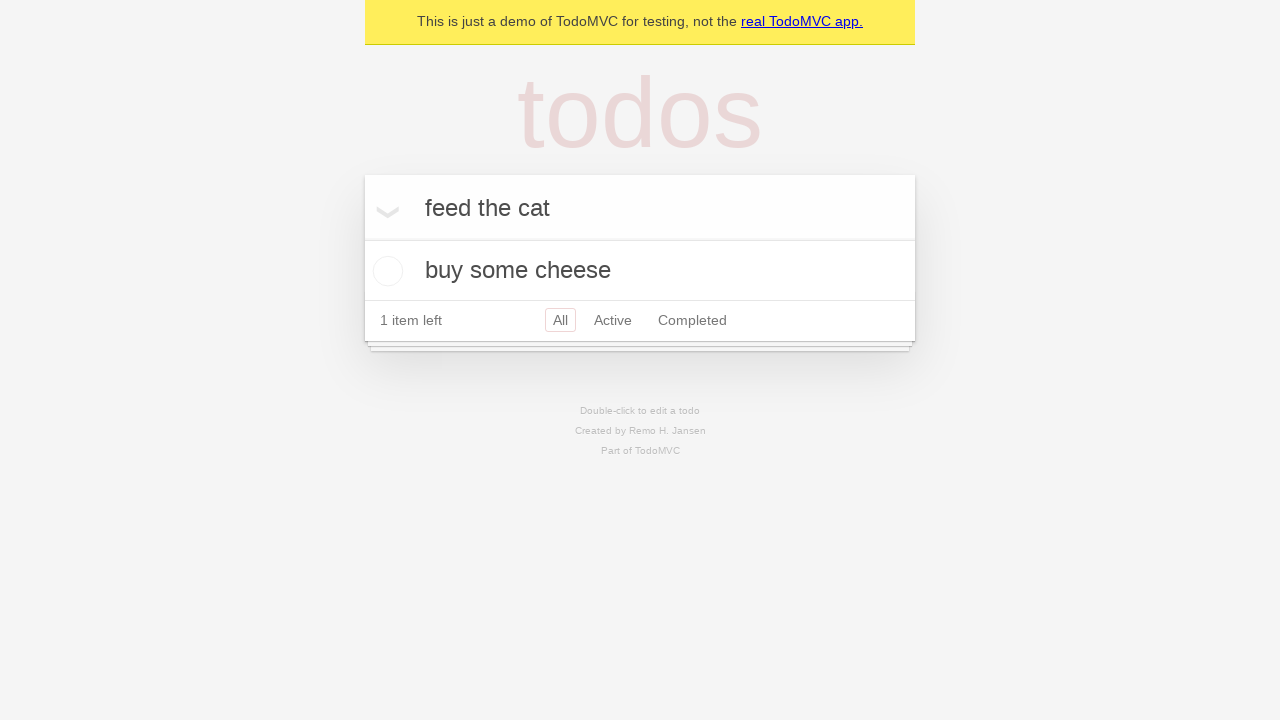

Pressed Enter to add second todo item on internal:attr=[placeholder="What needs to be done?"i]
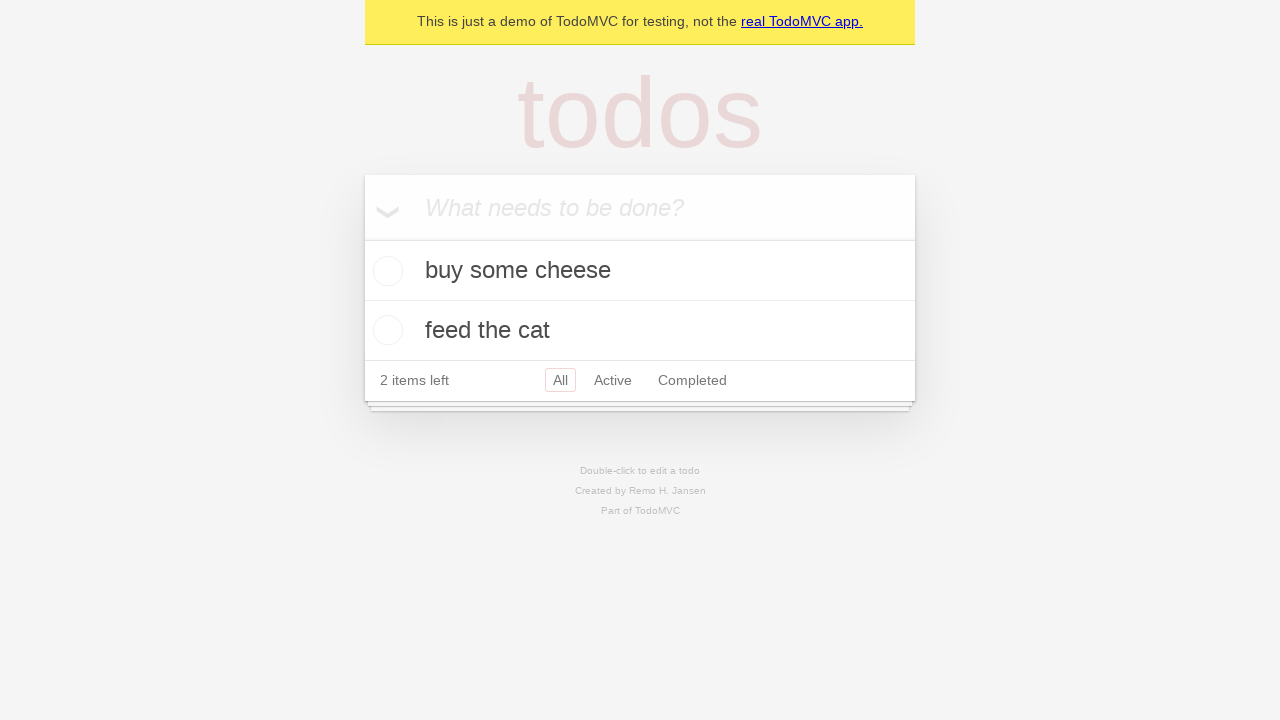

Filled todo input with 'book a doctors appointment' on internal:attr=[placeholder="What needs to be done?"i]
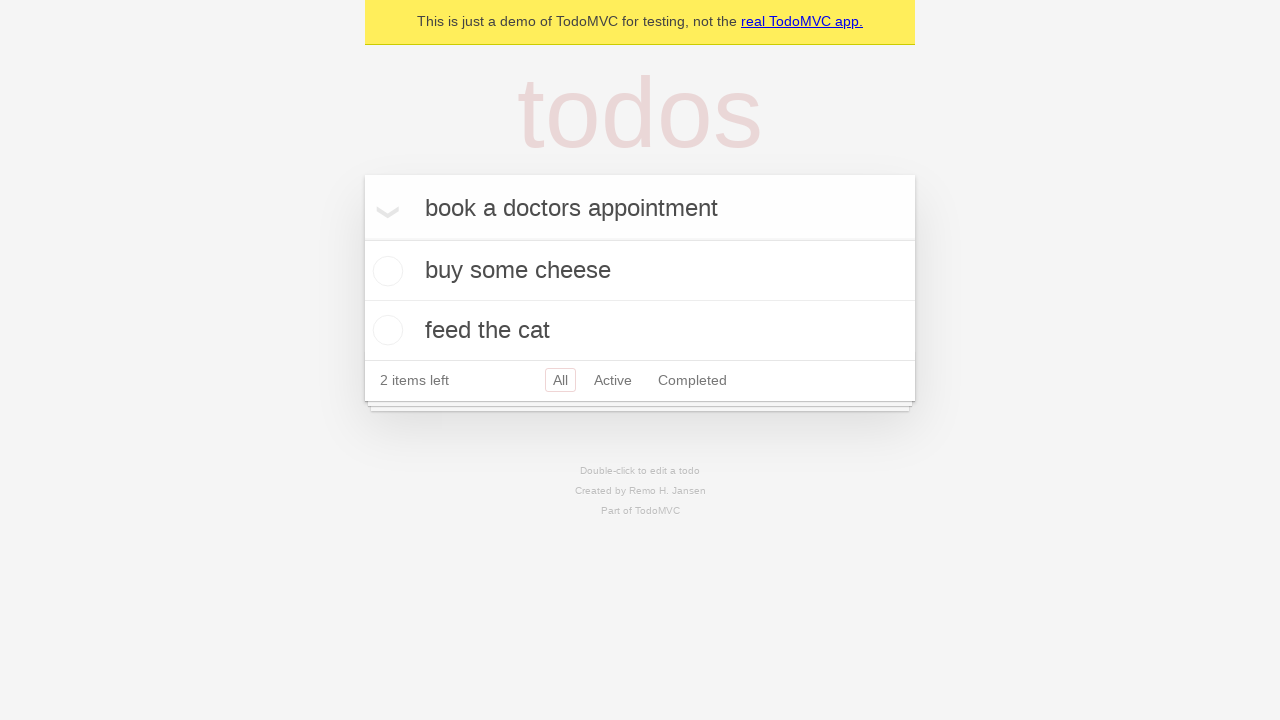

Pressed Enter to add third todo item on internal:attr=[placeholder="What needs to be done?"i]
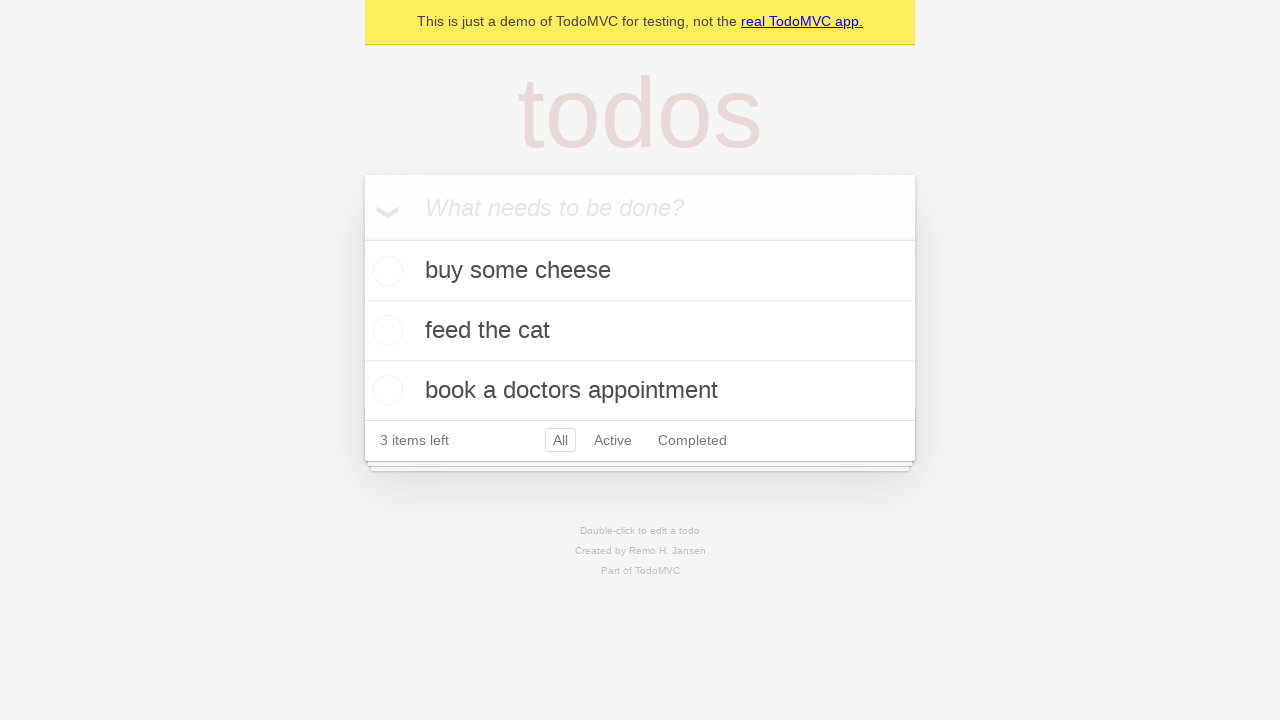

Clicked 'Mark all as complete' checkbox at (362, 238) on internal:label="Mark all as complete"i
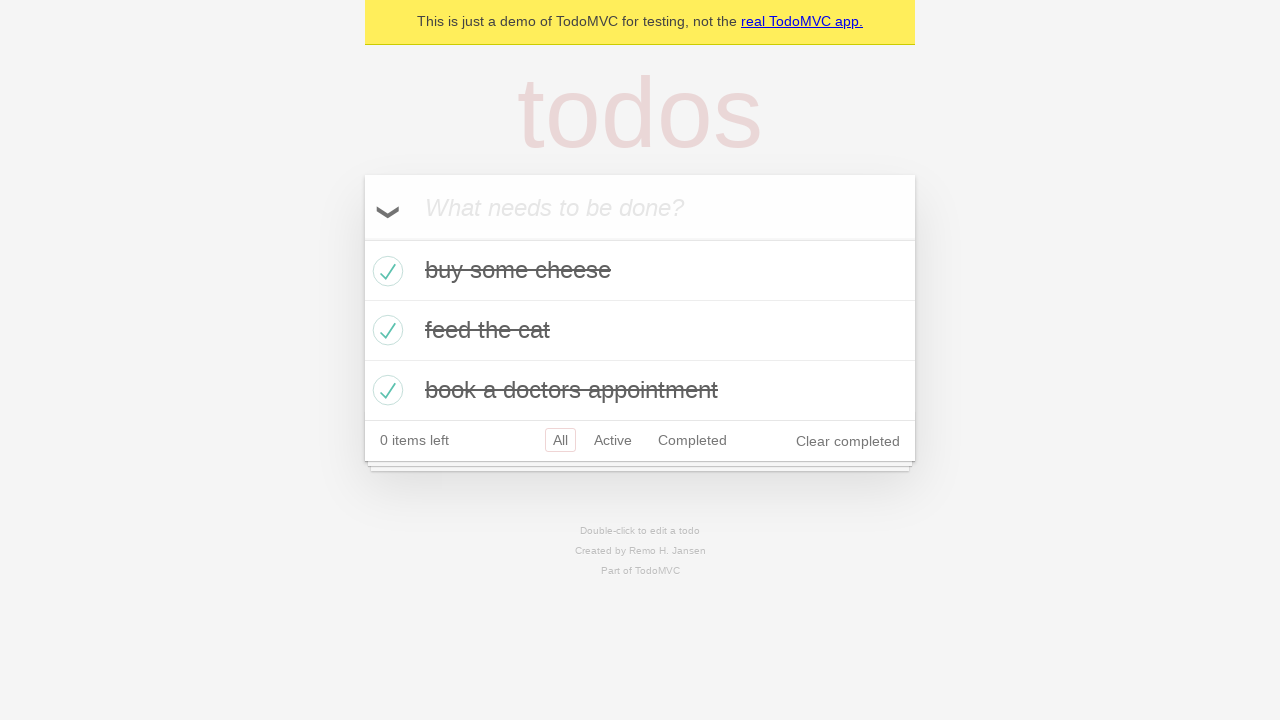

All todo items marked as completed
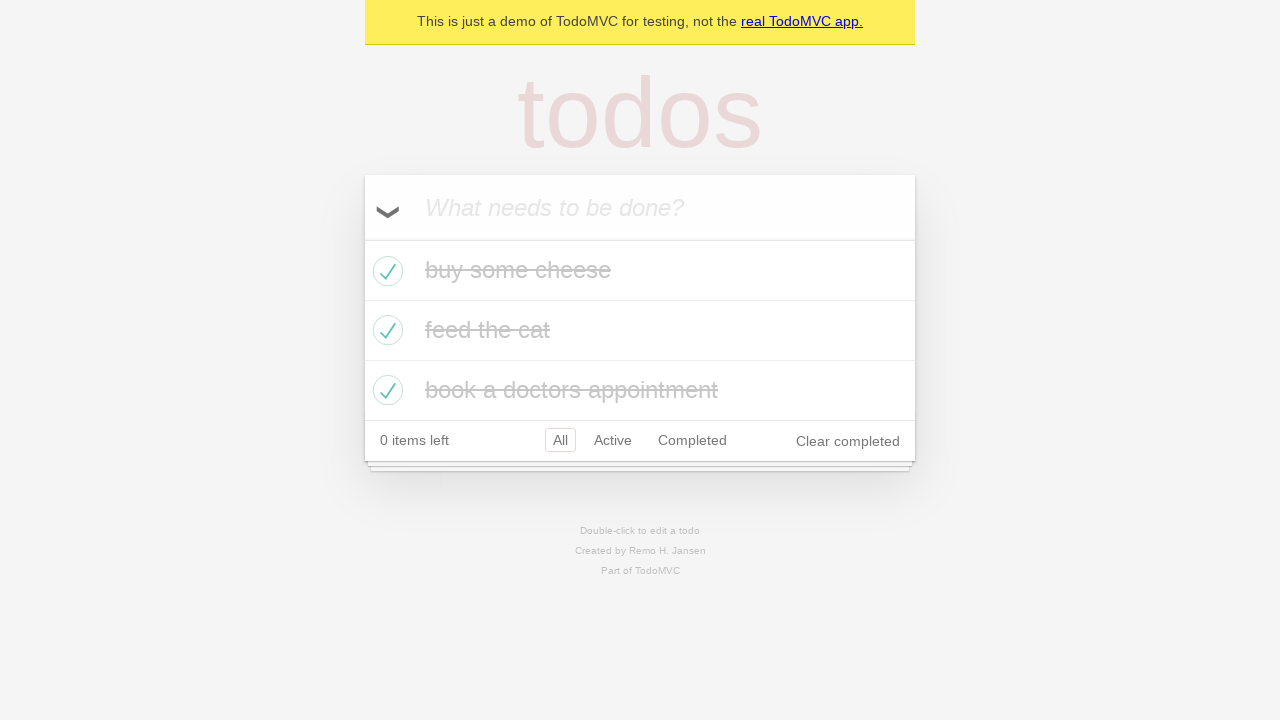

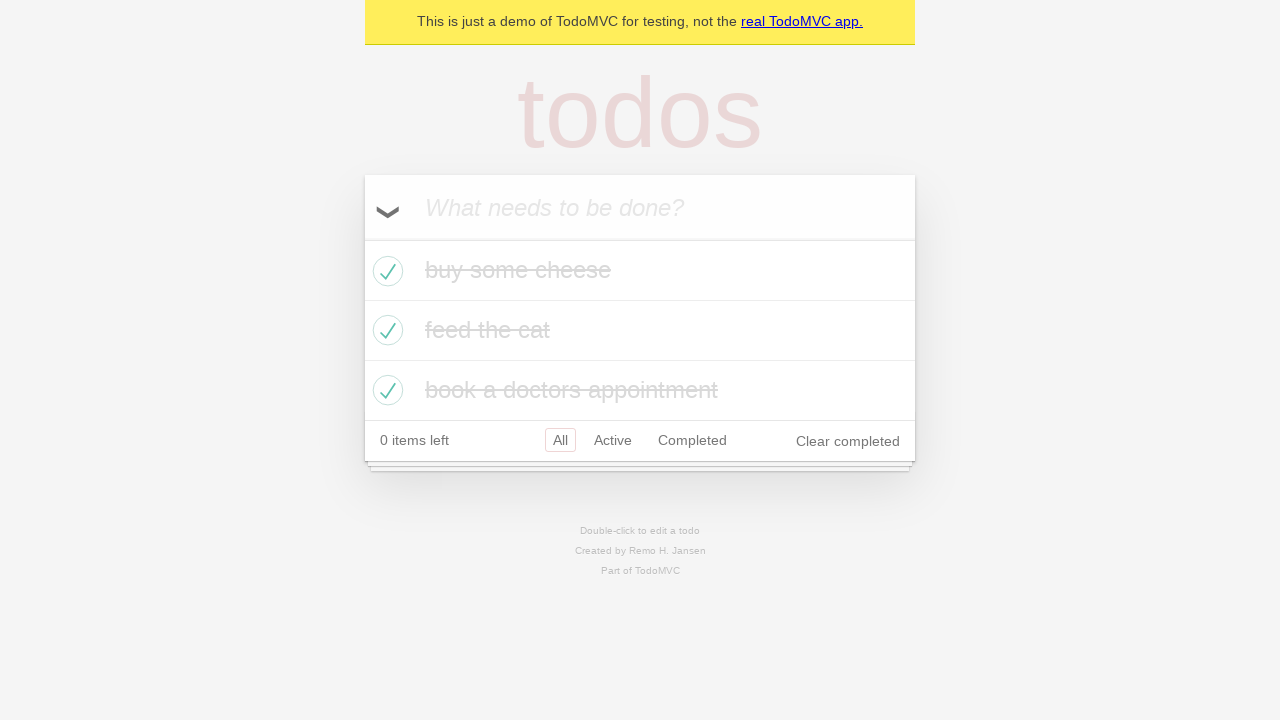